Tests double-click functionality on W3Schools example page by double-clicking a button and verifying the result text appears

Starting URL: https://www.w3schools.com/tags/tryit.asp?filename=tryhtml5_ev_ondblclick

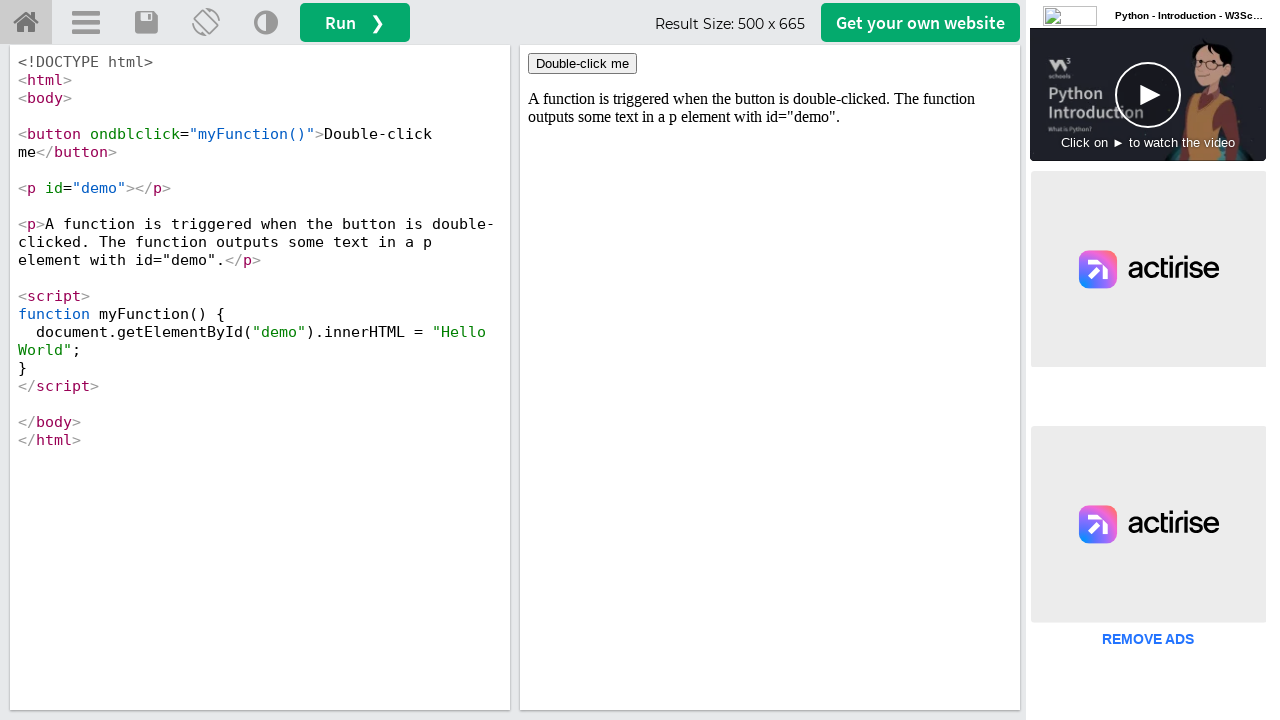

Located iframe#iframeResult containing the example
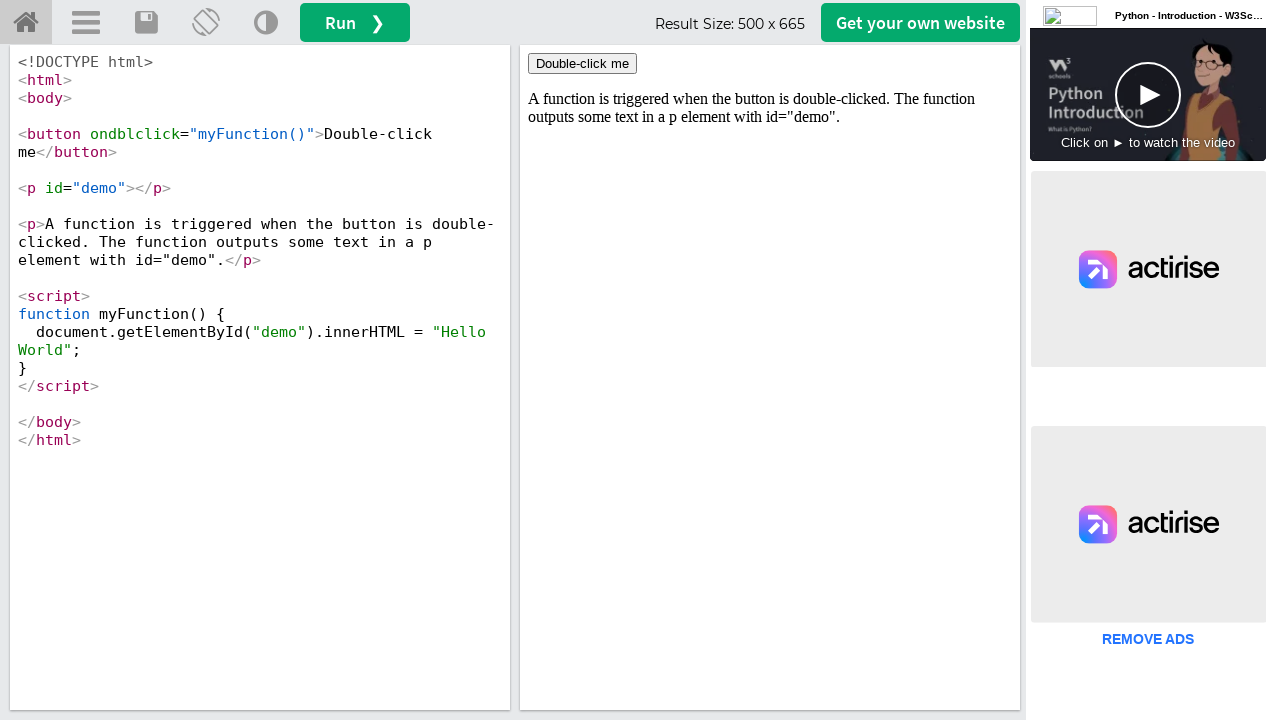

Double-clicked the 'Double-click me' button at (582, 64) on iframe#iframeResult >> internal:control=enter-frame >> xpath=//button[normalize-
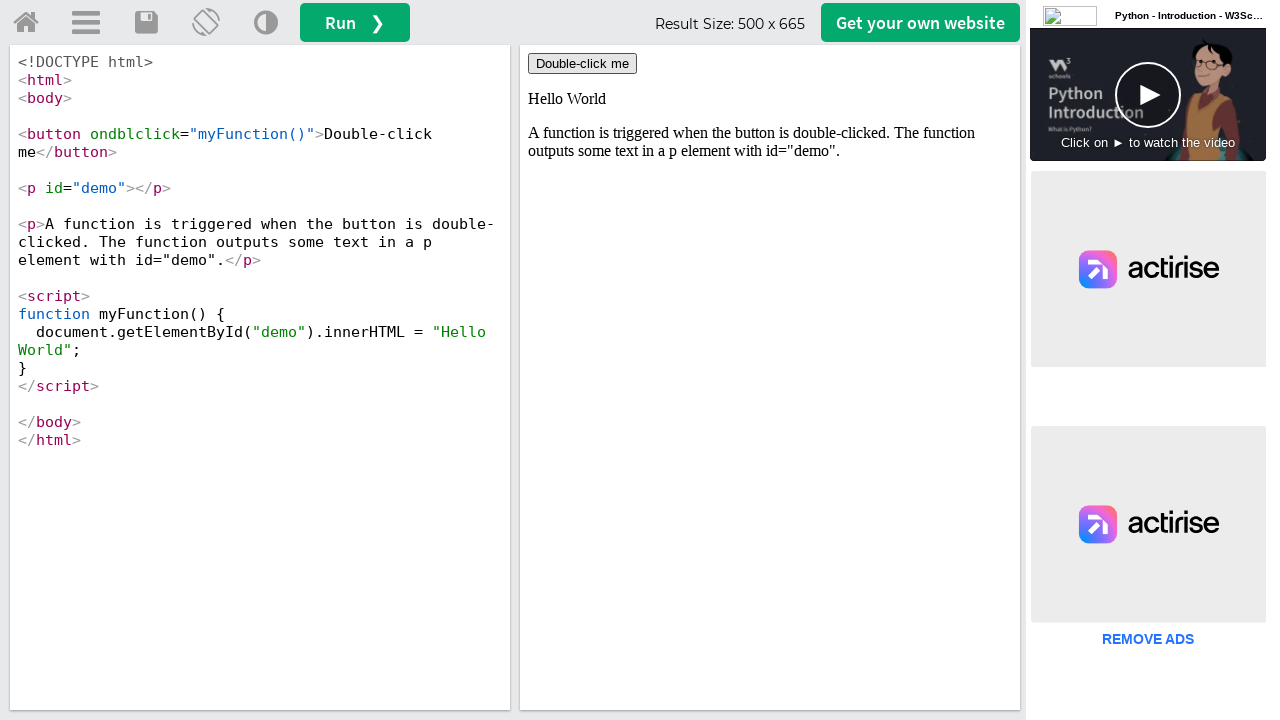

Retrieved result text from demo element: 'Hello World'
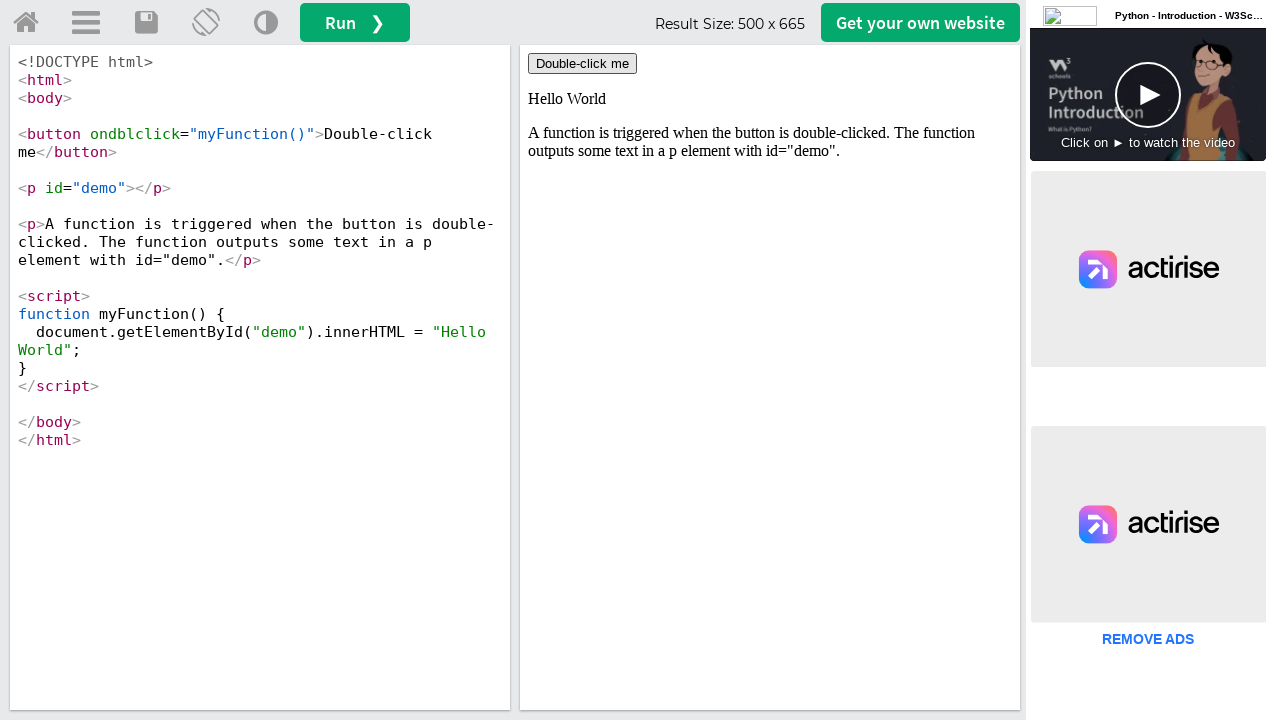

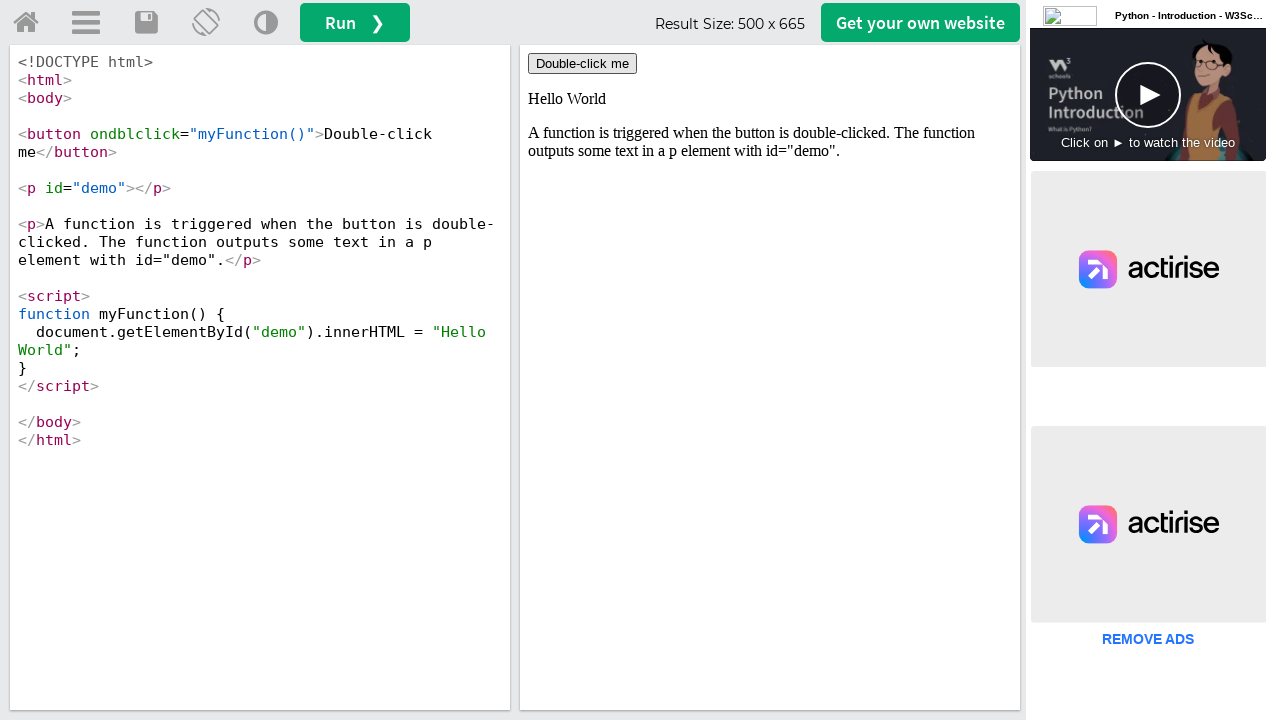